Tests addition operation on the calculator by entering -234234 + 345345

Starting URL: https://www.calculator.net

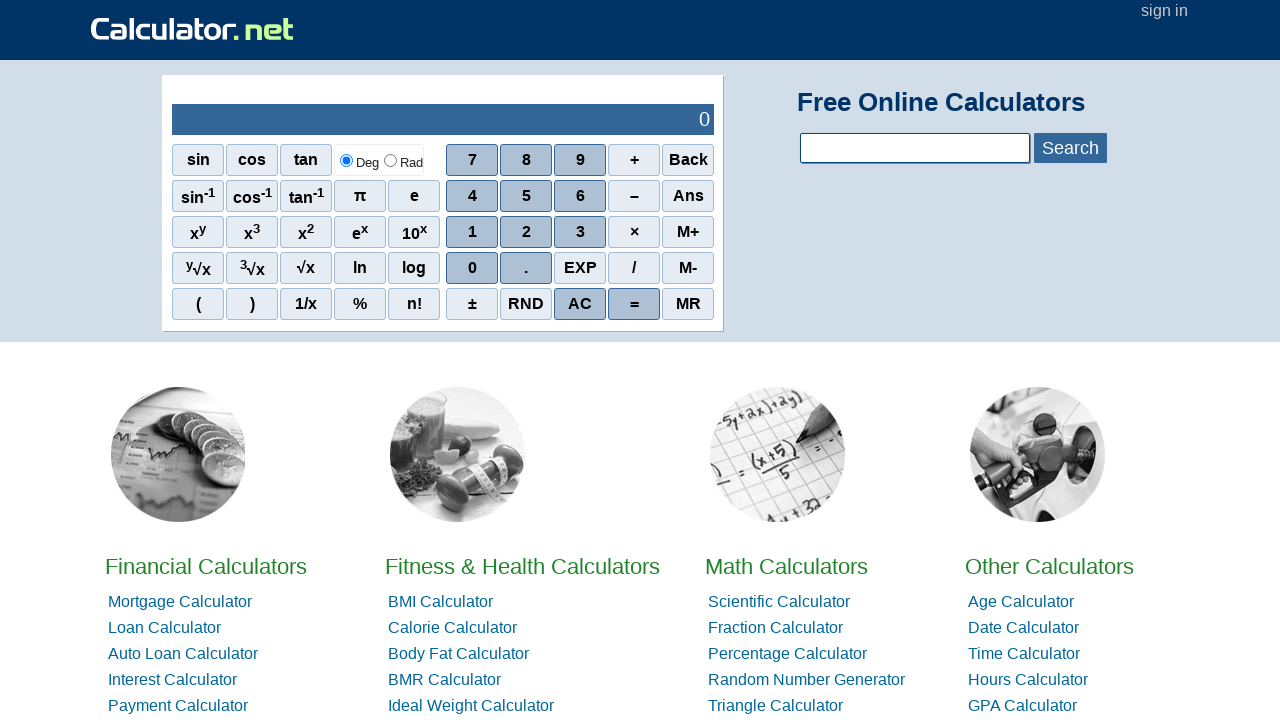

Navigated to calculator.net
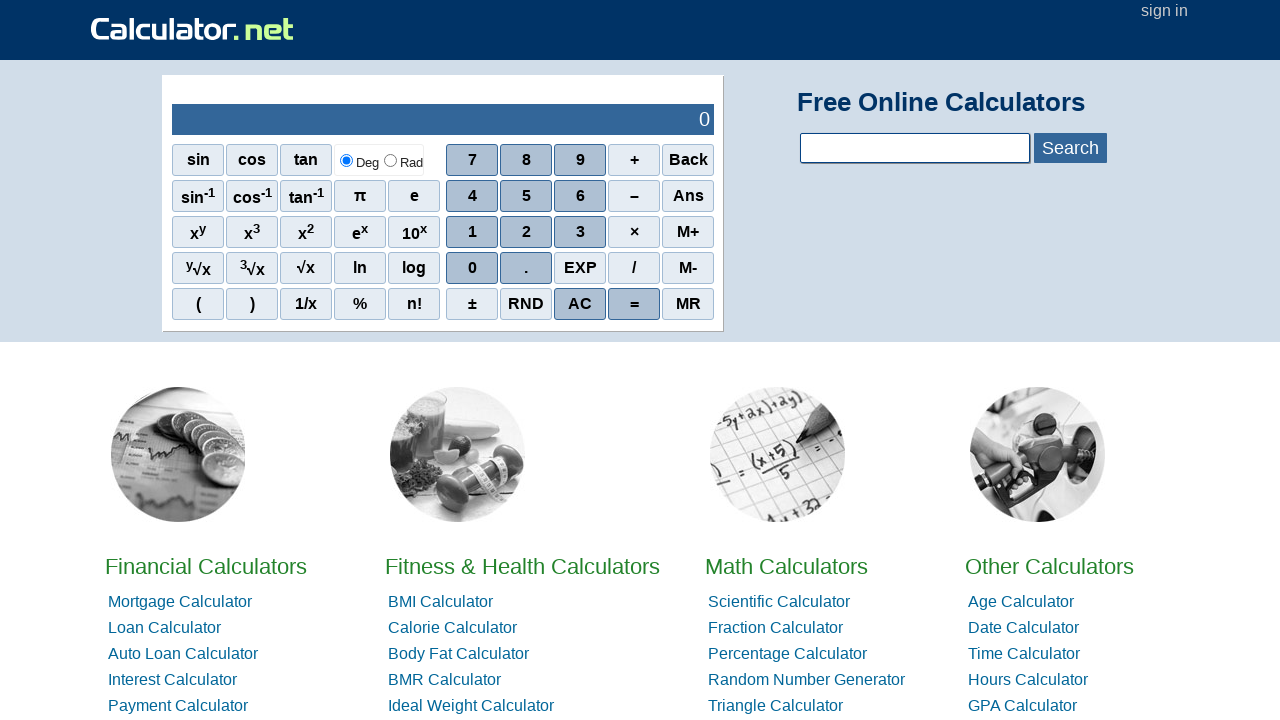

Clicked AC button to clear calculator at (580, 304) on xpath=//span[contains(text(),'AC')]
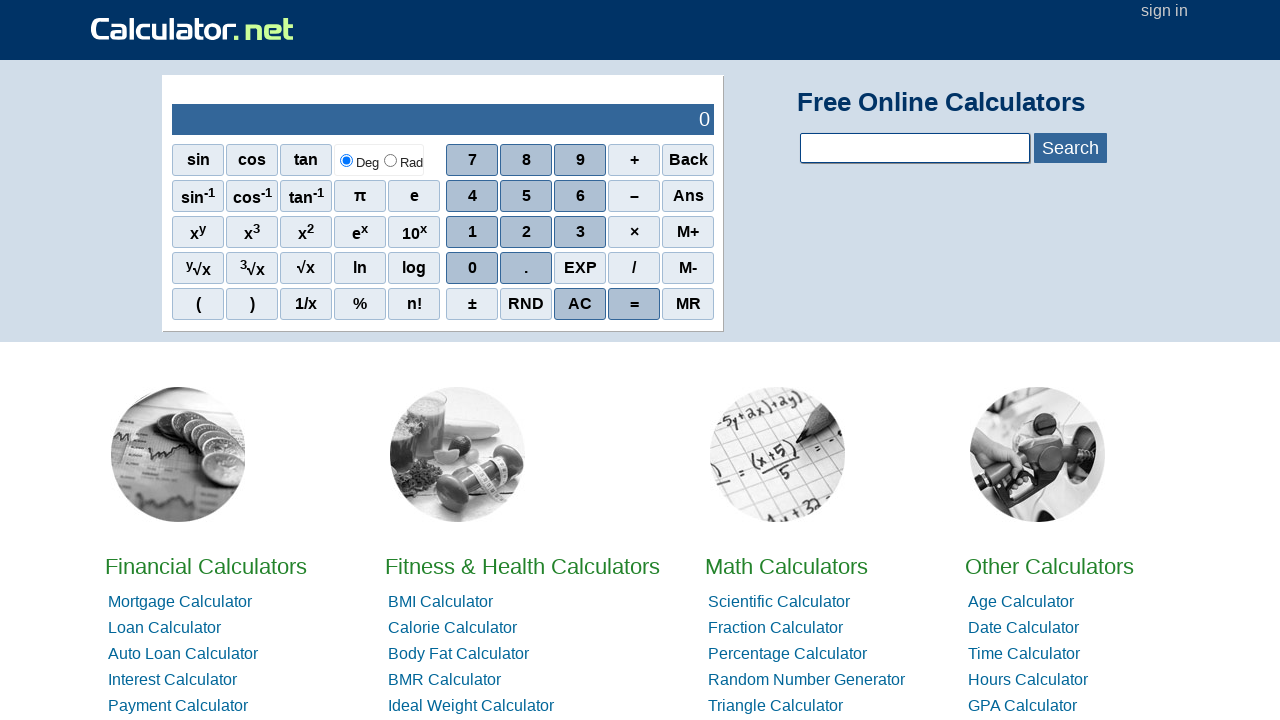

Clicked negative sign button at (634, 196) on xpath=//span[contains(text(),'–')]
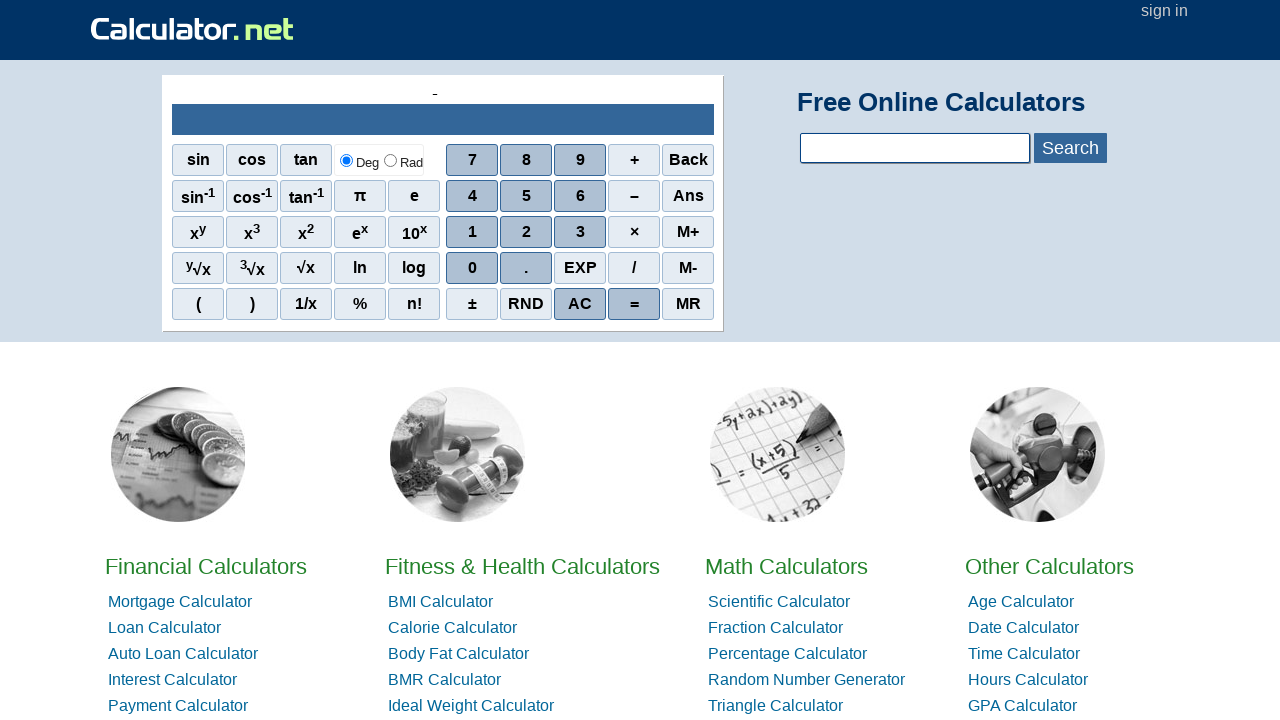

Clicked digit 2 at (526, 232) on xpath=//span[contains(text(),'2')]
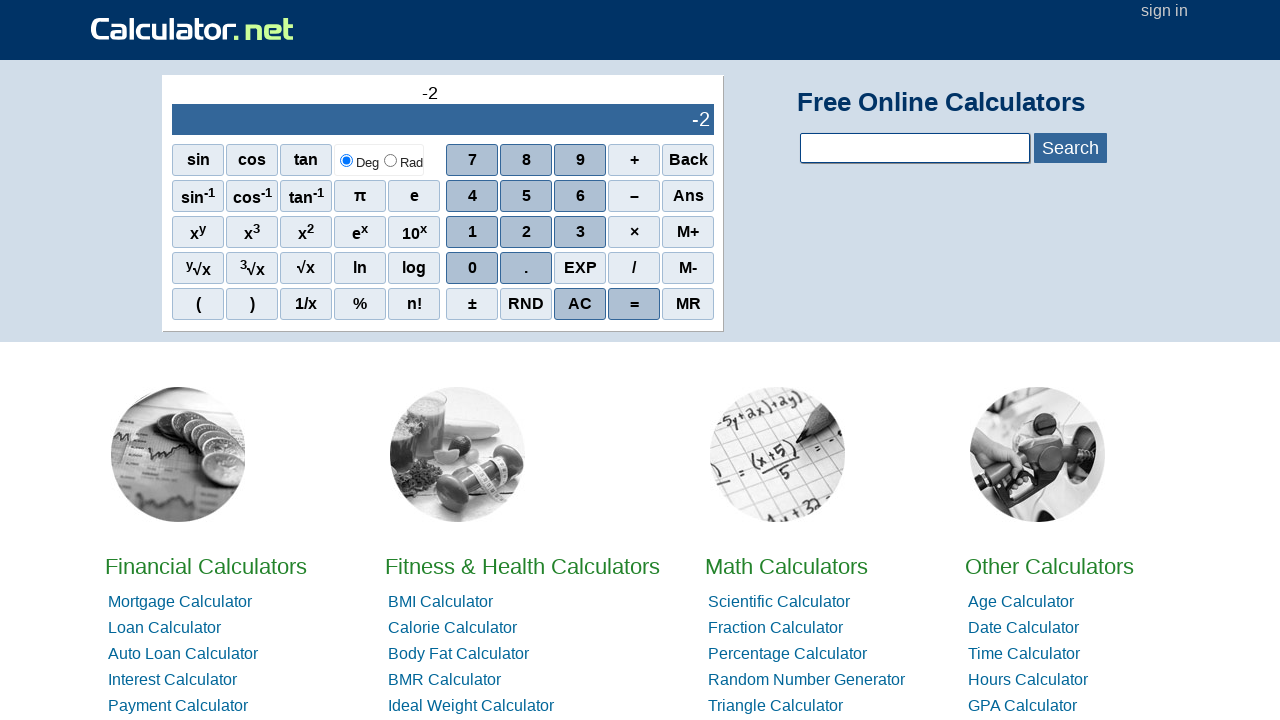

Clicked digit 3 at (580, 232) on xpath=//span[contains(text(),'3')]
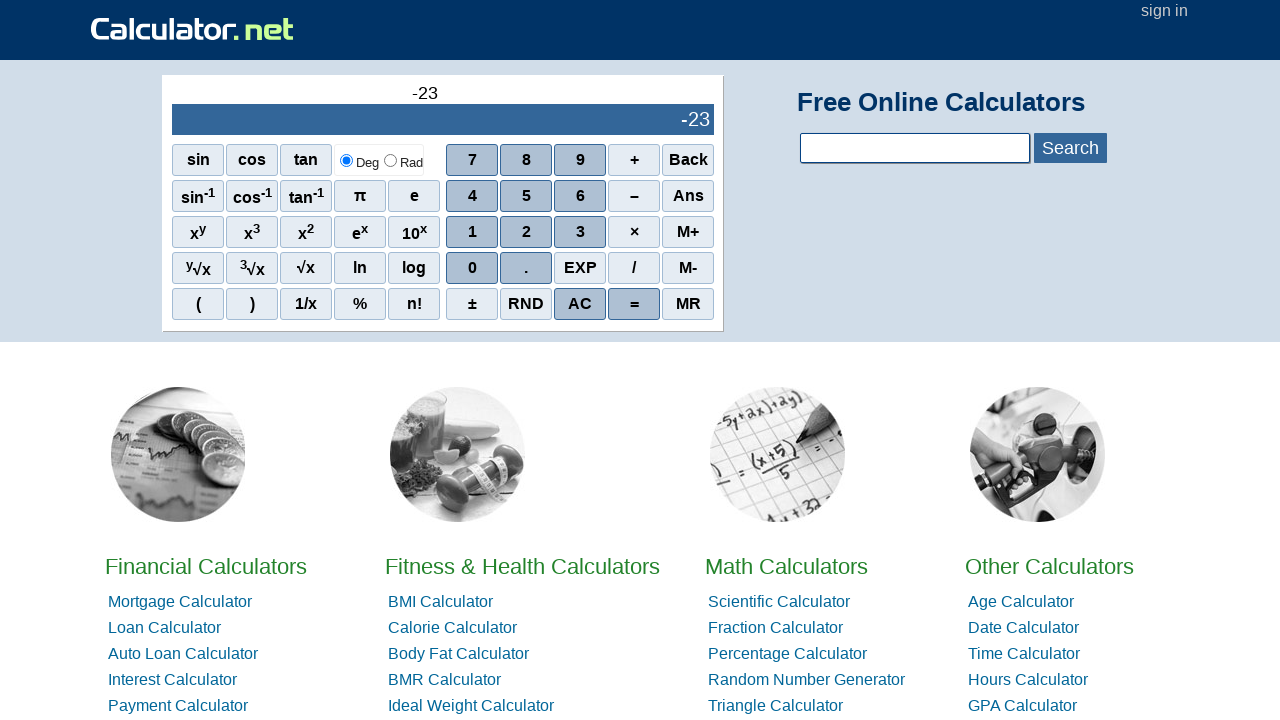

Clicked digit 4 at (472, 196) on xpath=//span[contains(text(),'4')]
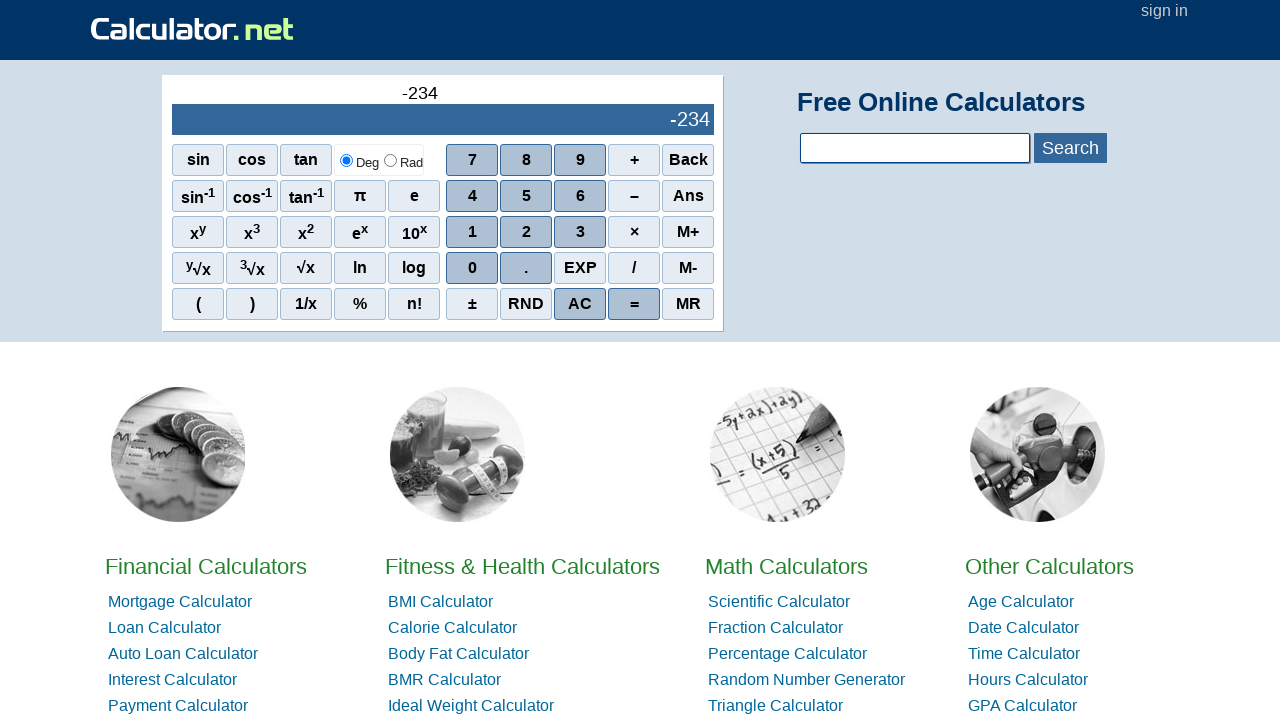

Clicked digit 2 at (526, 232) on xpath=//span[contains(text(),'2')]
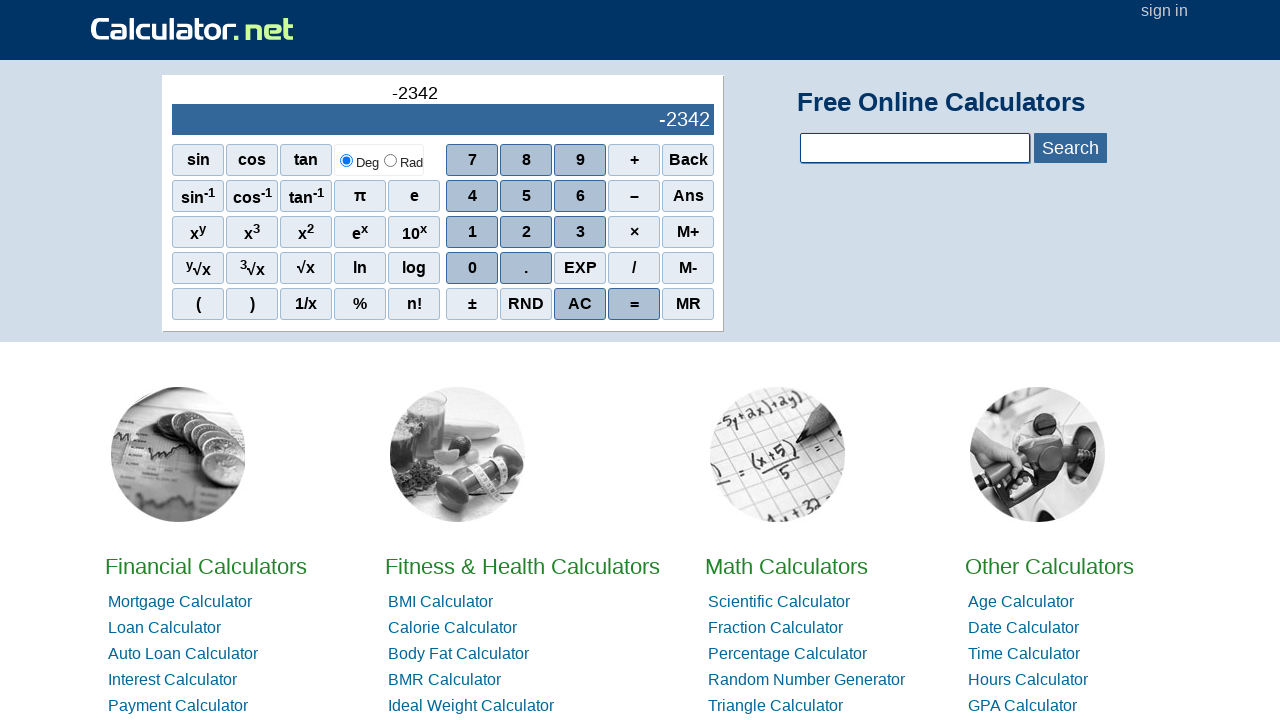

Clicked digit 3 at (580, 232) on xpath=//span[contains(text(),'3')]
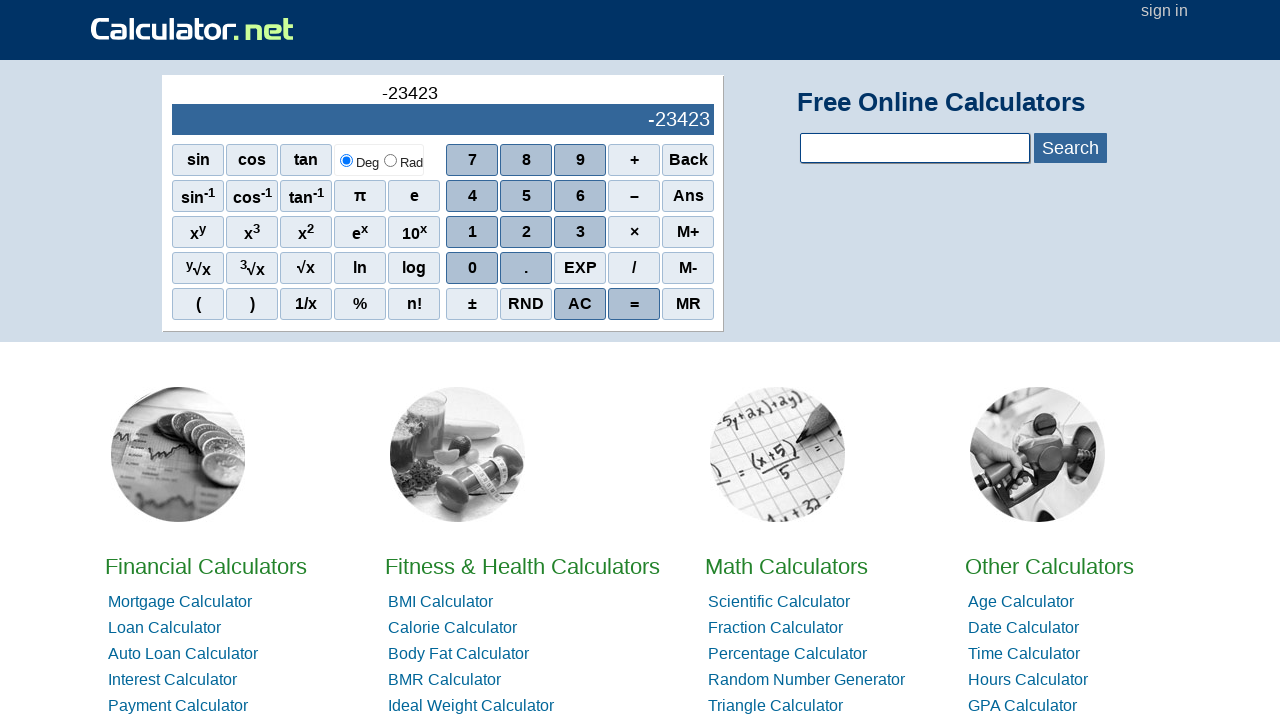

Clicked digit 4 at (472, 196) on xpath=//span[contains(text(),'4')]
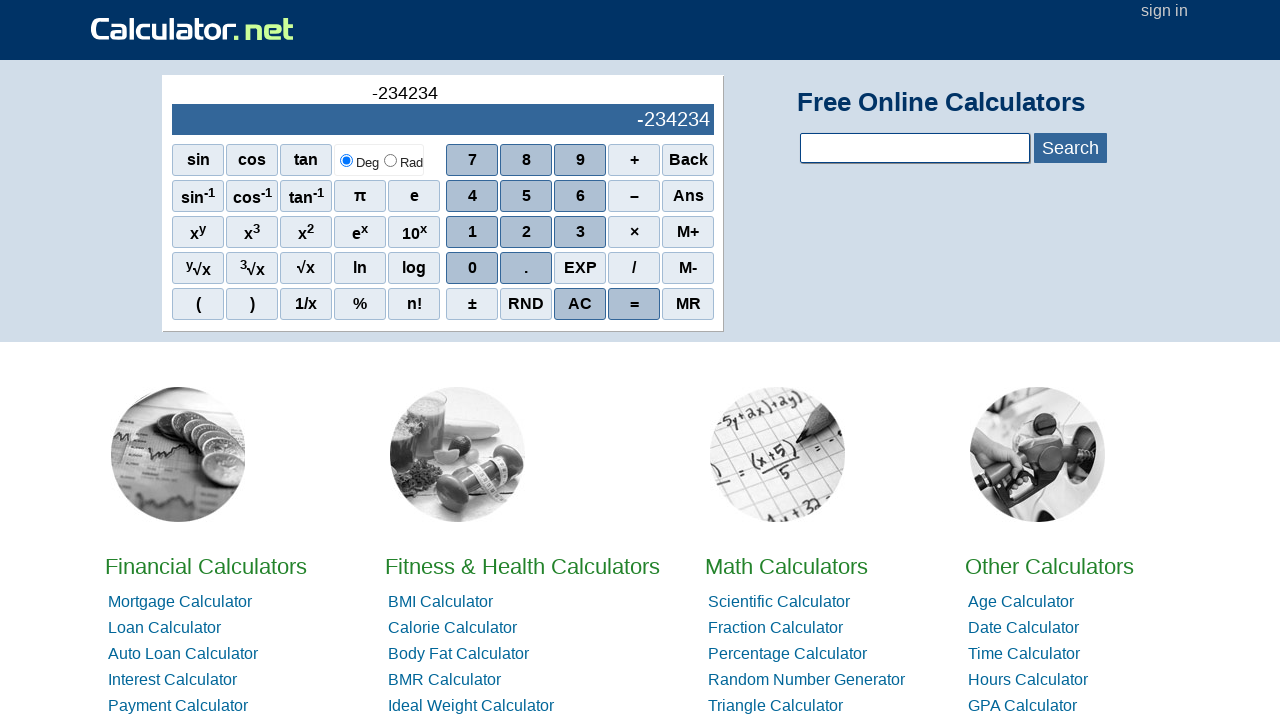

Clicked addition operator button at (634, 160) on xpath=//tbody/tr[2]/td[2]/div[1]/div[1]/span[4]
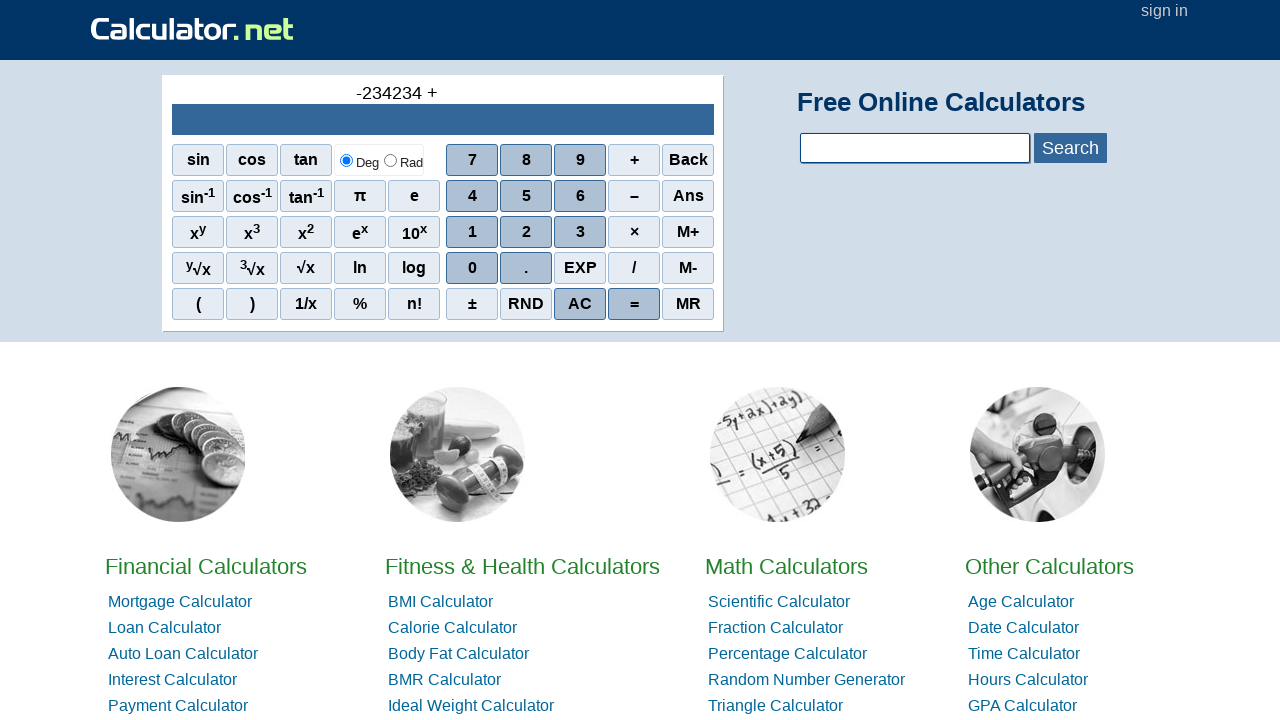

Clicked digit 3 at (580, 232) on xpath=//span[contains(text(),'3')]
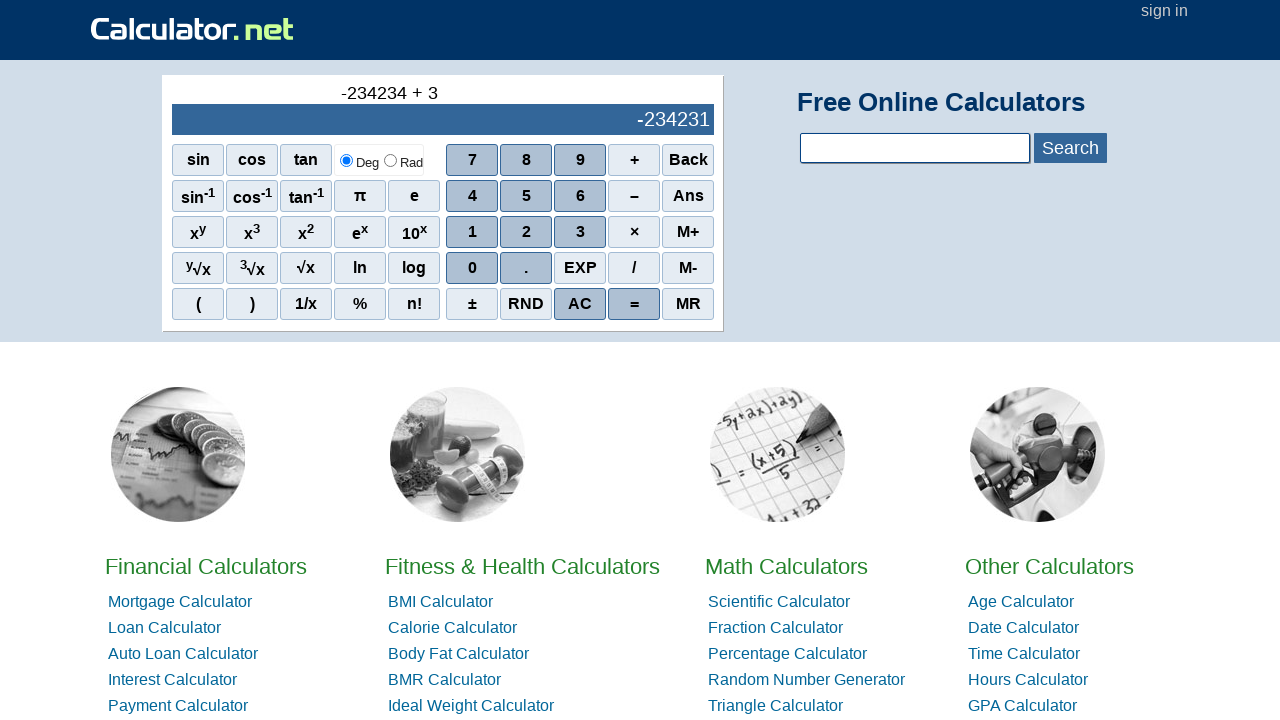

Clicked digit 4 at (472, 196) on xpath=//span[contains(text(),'4')]
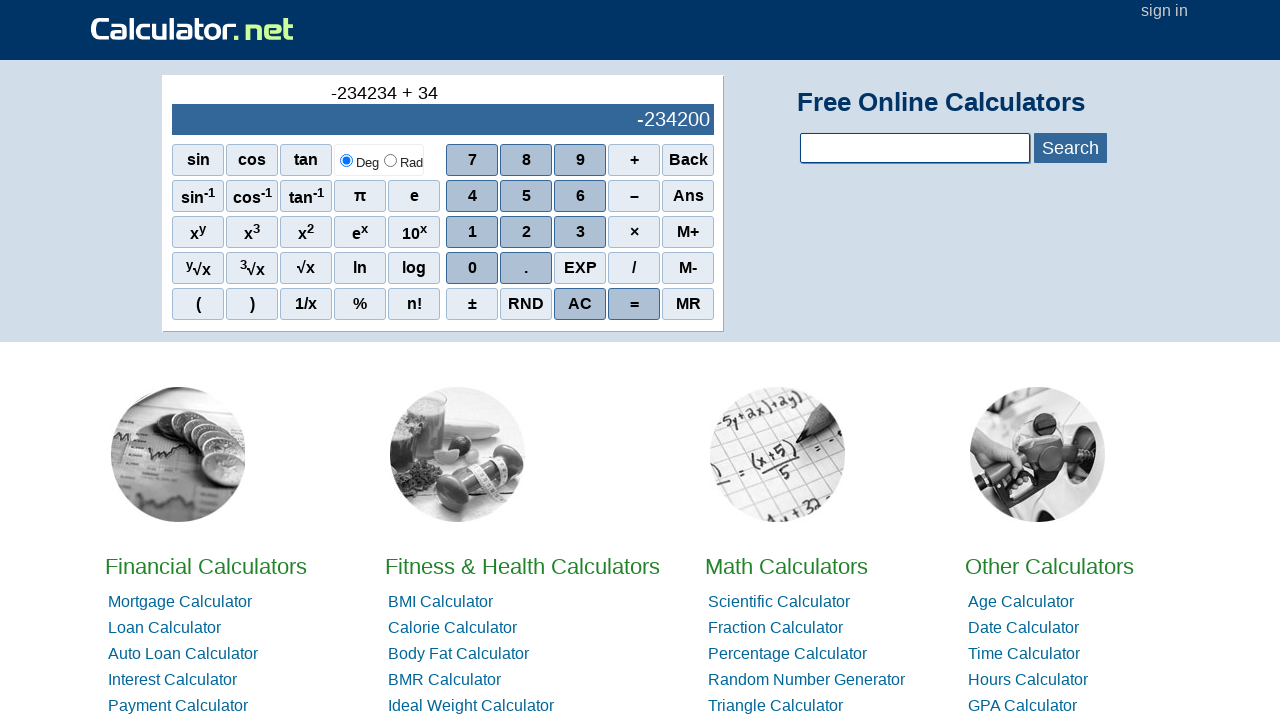

Clicked digit 5 at (526, 196) on xpath=//span[contains(text(),'5')]
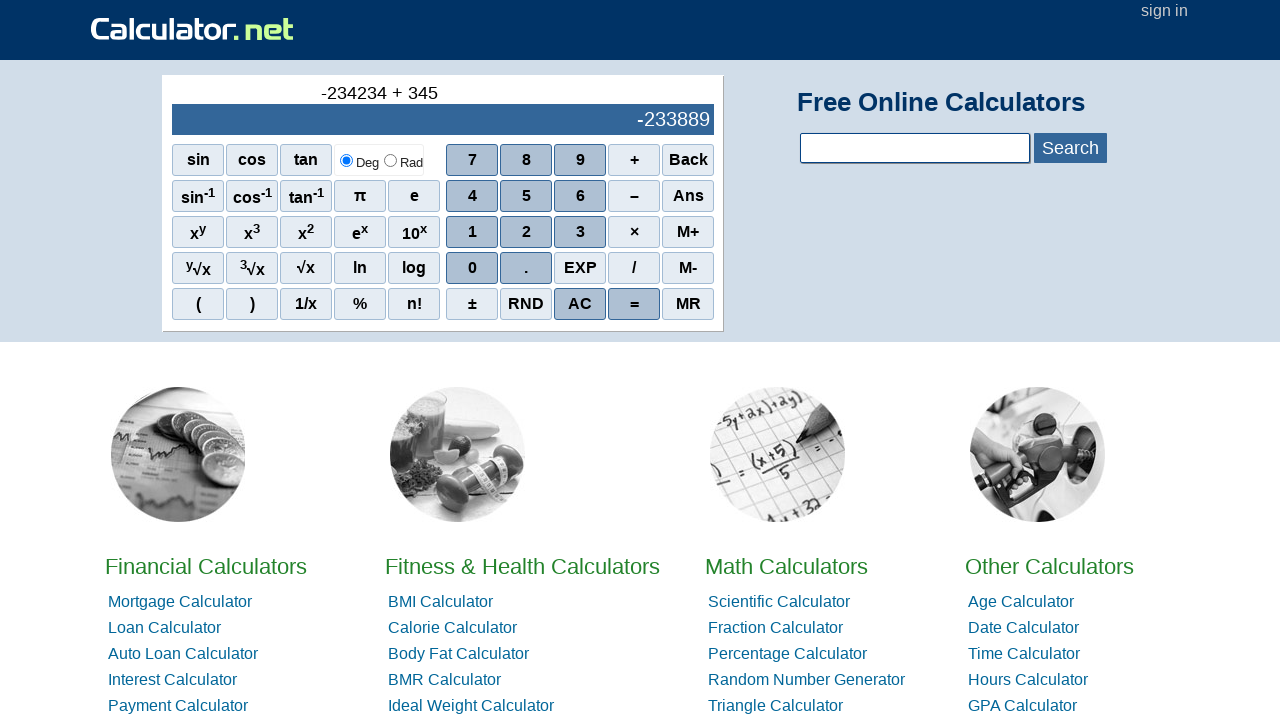

Clicked digit 3 at (580, 232) on xpath=//span[contains(text(),'3')]
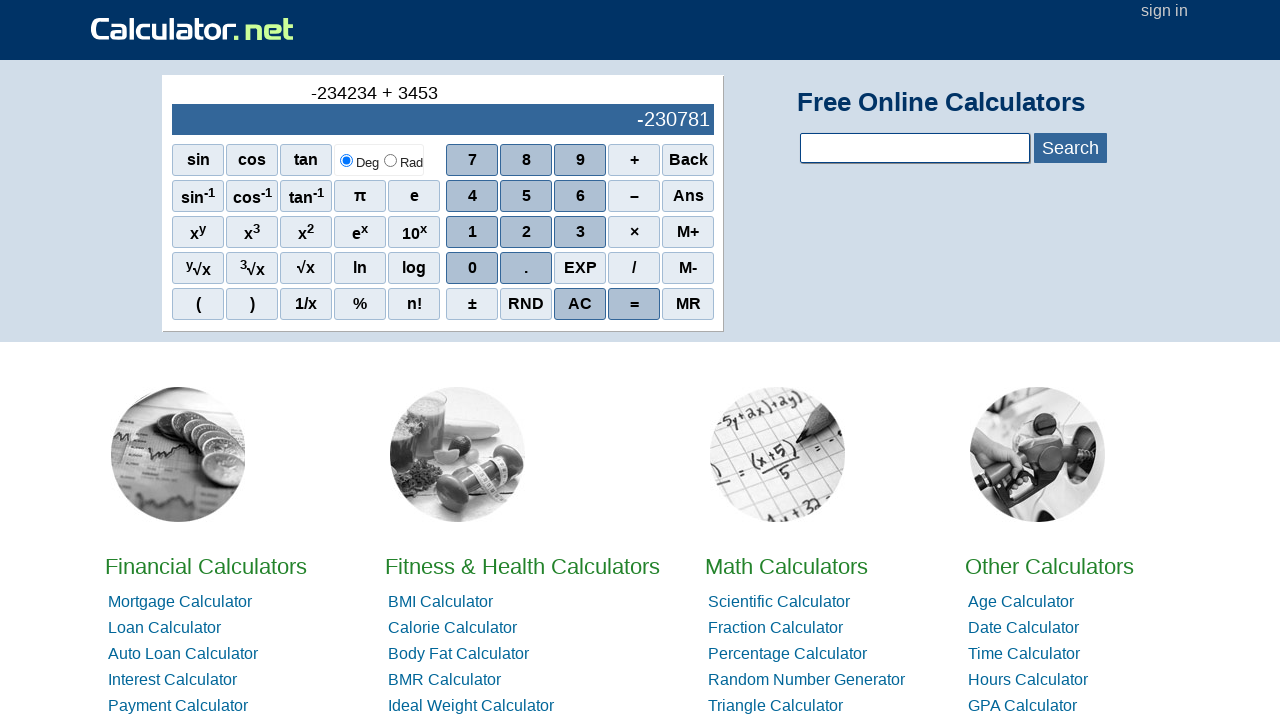

Clicked digit 4 at (472, 196) on xpath=//span[contains(text(),'4')]
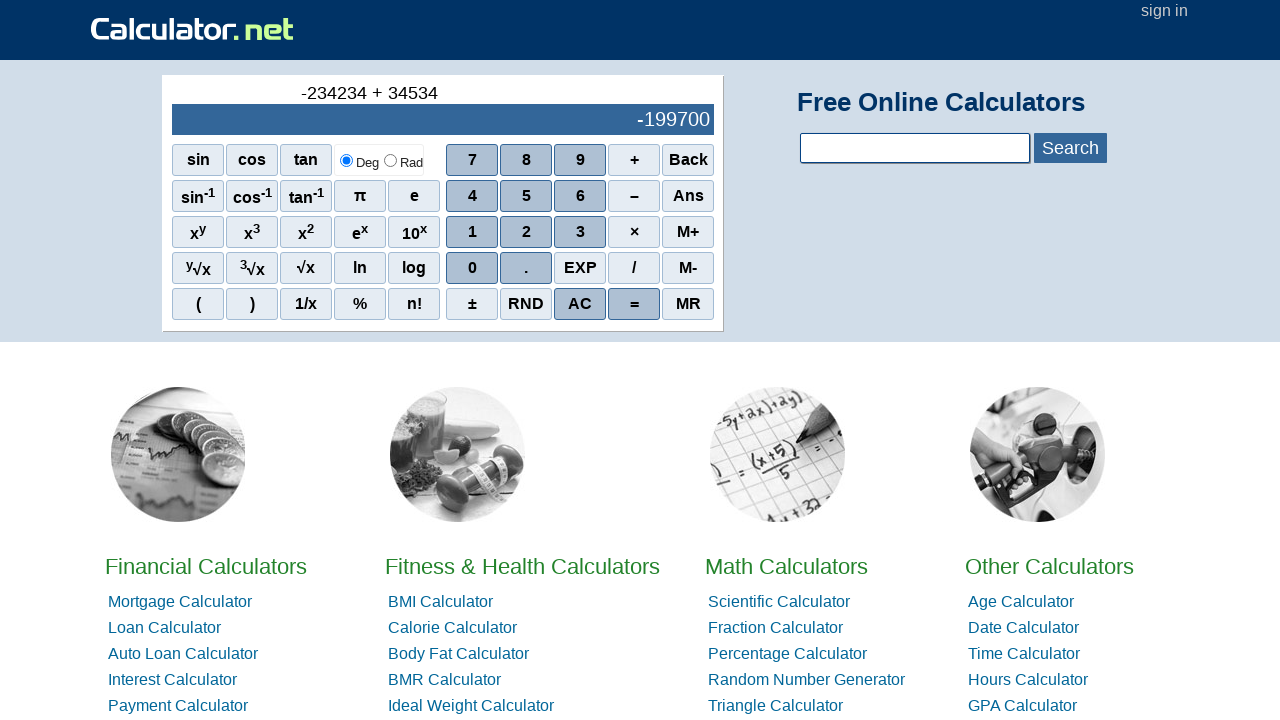

Clicked digit 5 at (526, 196) on xpath=//span[contains(text(),'5')]
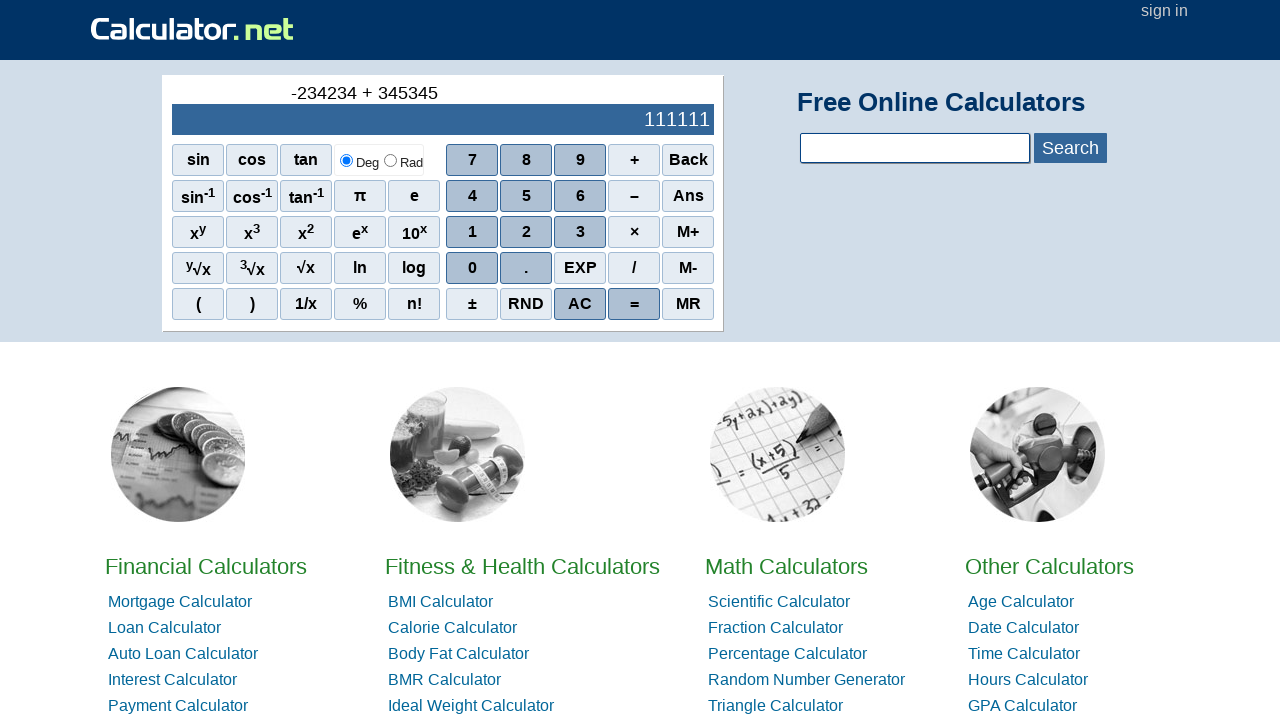

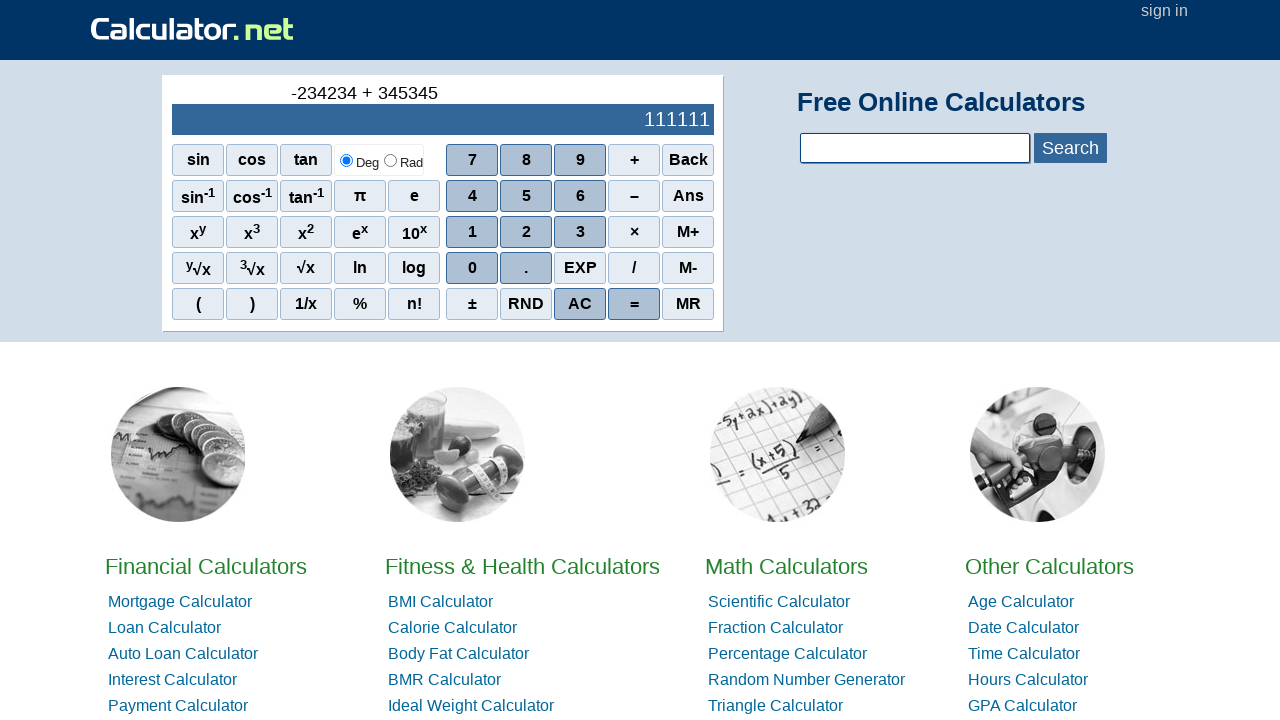